Tests JavaScript alert popup interactions including accepting a simple alert, dismissing a confirm dialog, and handling a prompt alert box on a demo automation testing site.

Starting URL: https://demo.automationtesting.in/Alerts.html

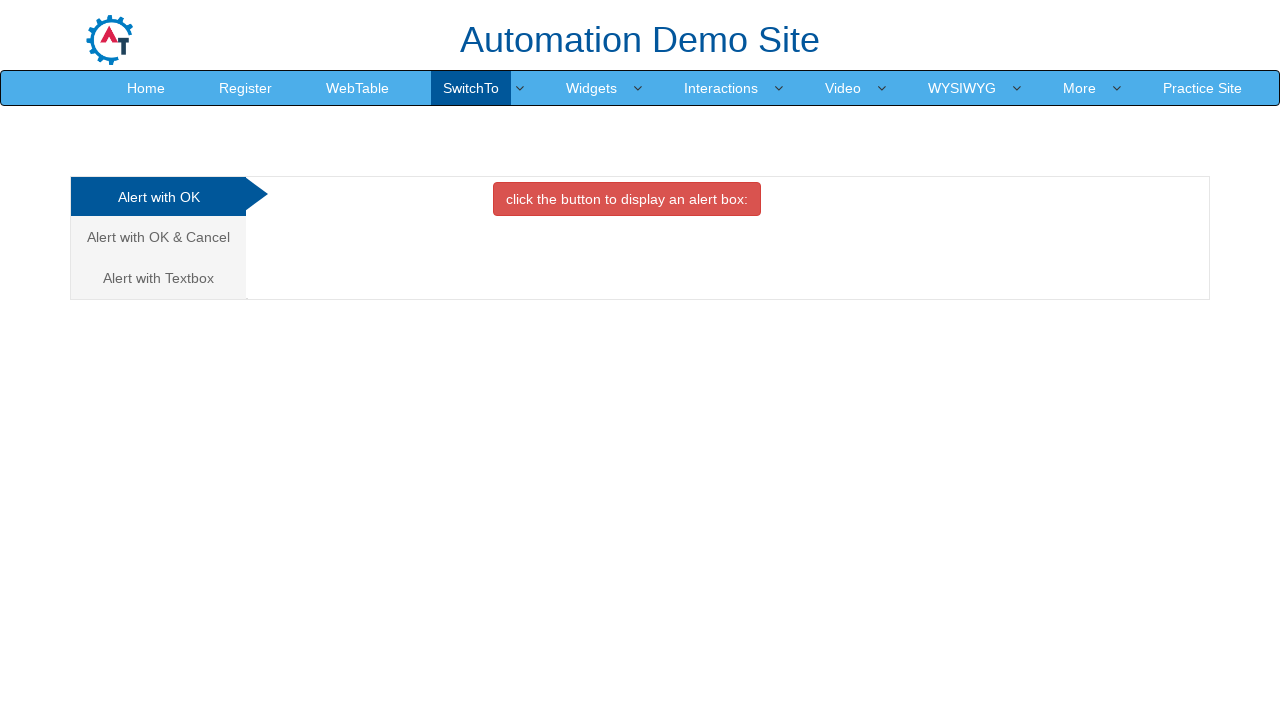

Clicked button to trigger simple alert popup at (627, 199) on xpath=//button[@onclick='alertbox()']
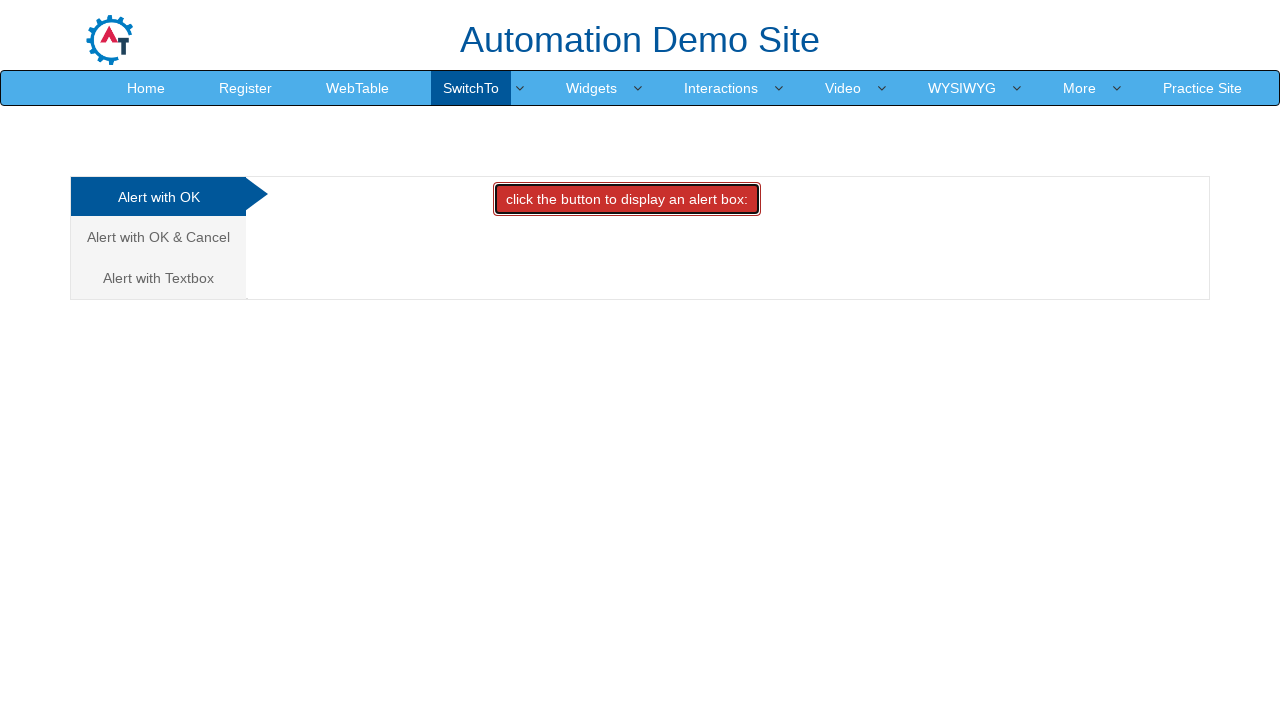

Set up dialog handler to accept alert
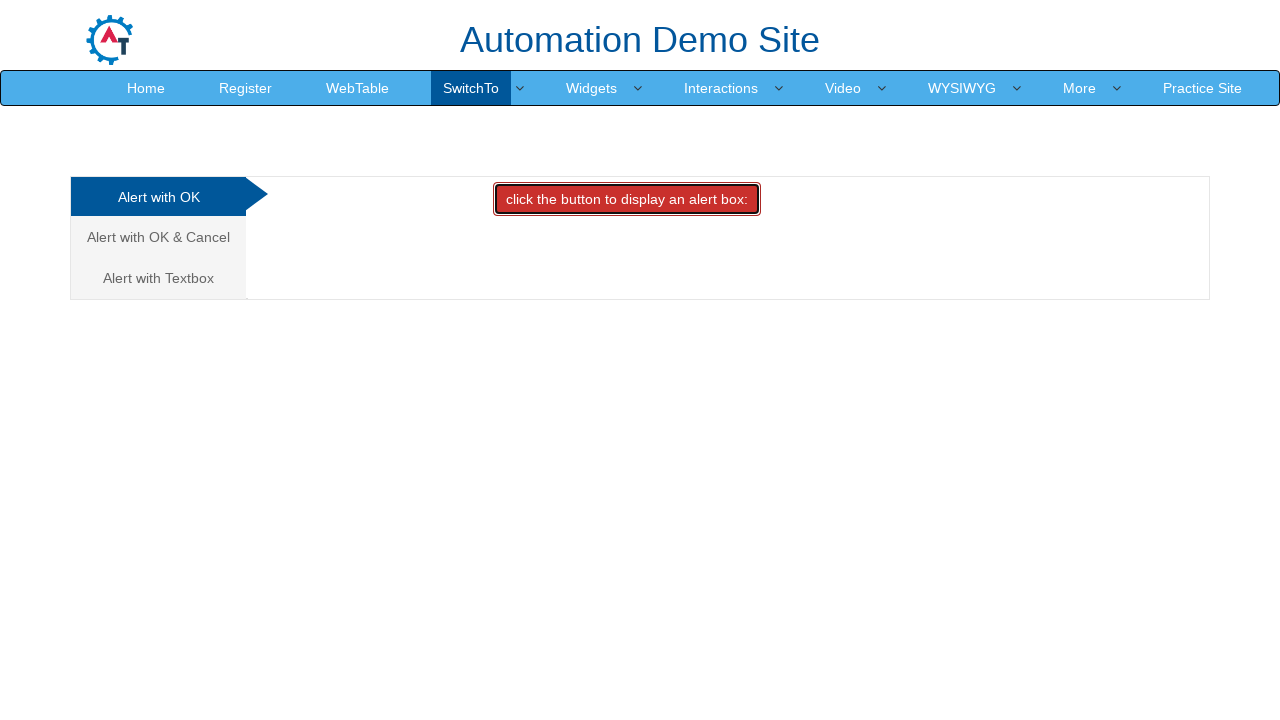

Waited 500ms for alert to process
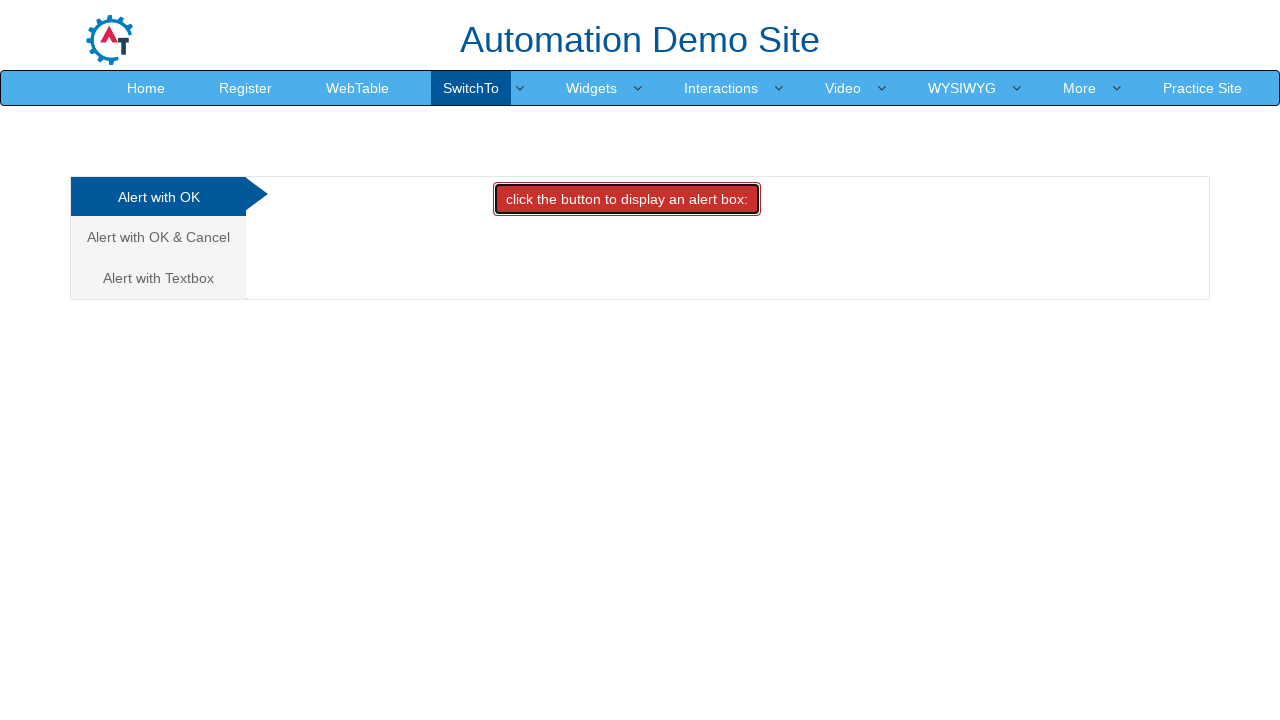

Clicked on 'Alert with OK & Cancel' tab at (158, 237) on xpath=//a[text()='Alert with OK & Cancel ']
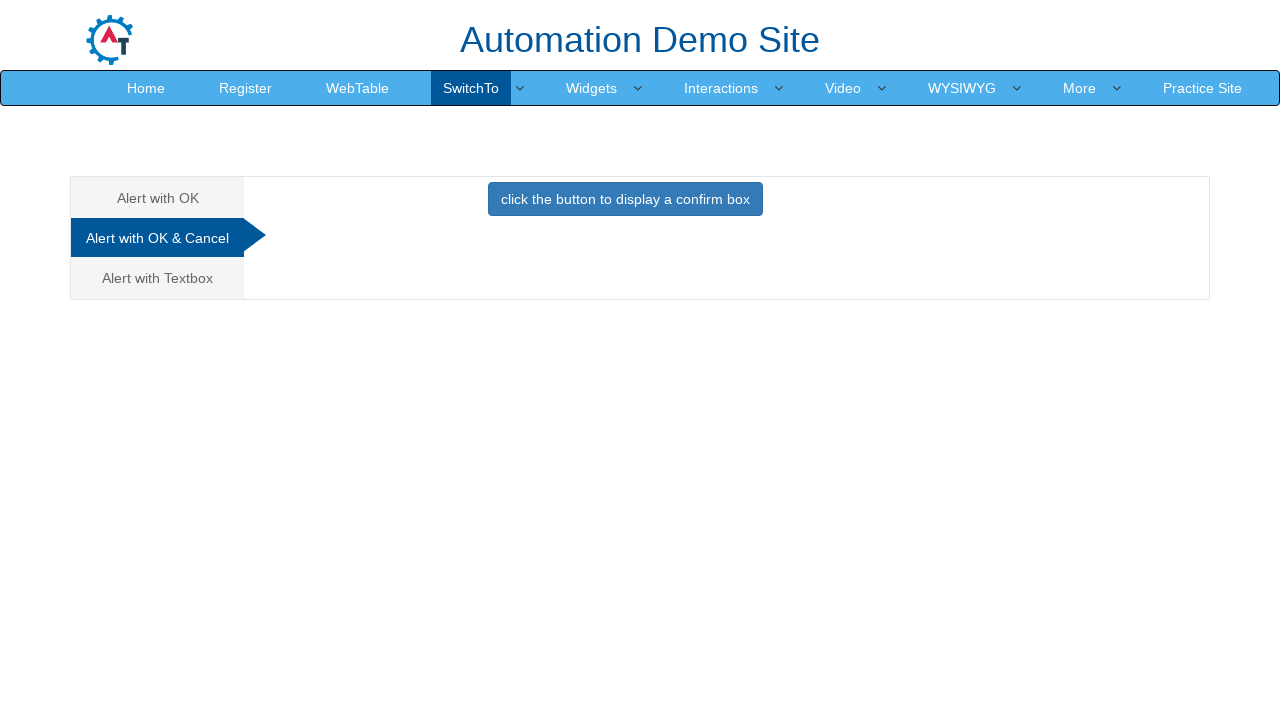

Clicked button to trigger confirm dialog at (625, 199) on xpath=//button[@onclick='confirmbox()']
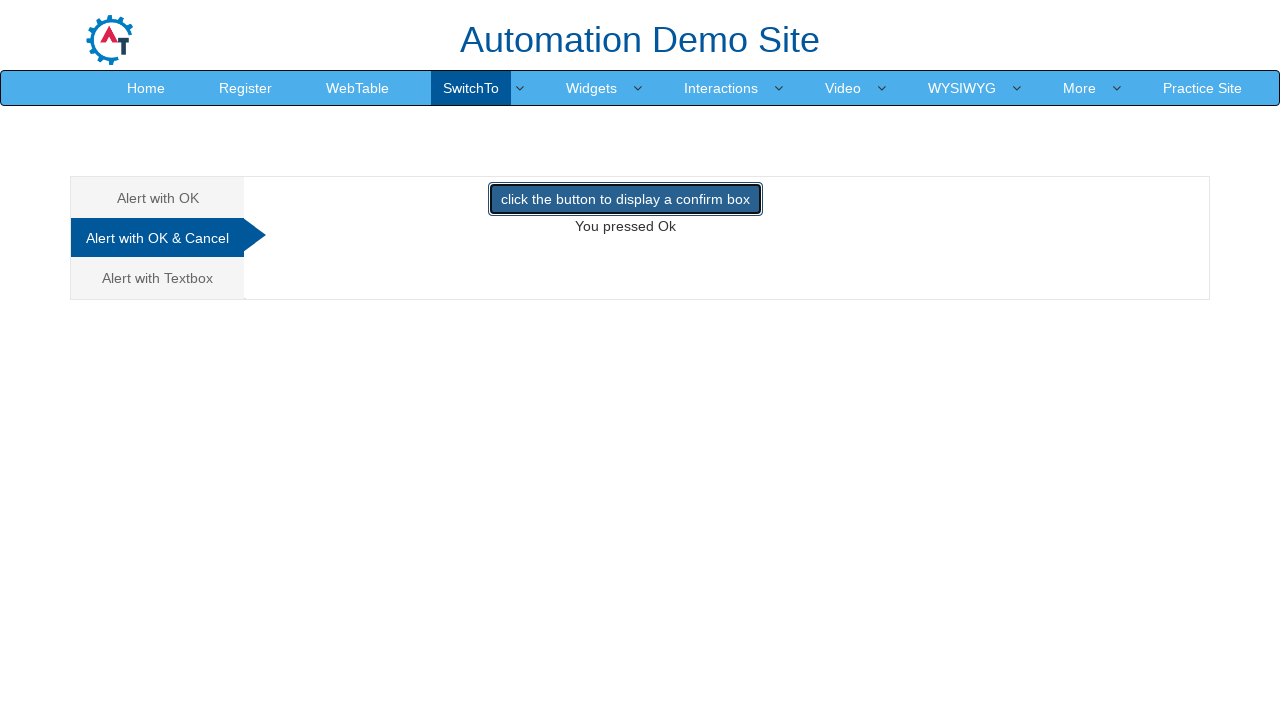

Set up dialog handler to dismiss confirm dialog
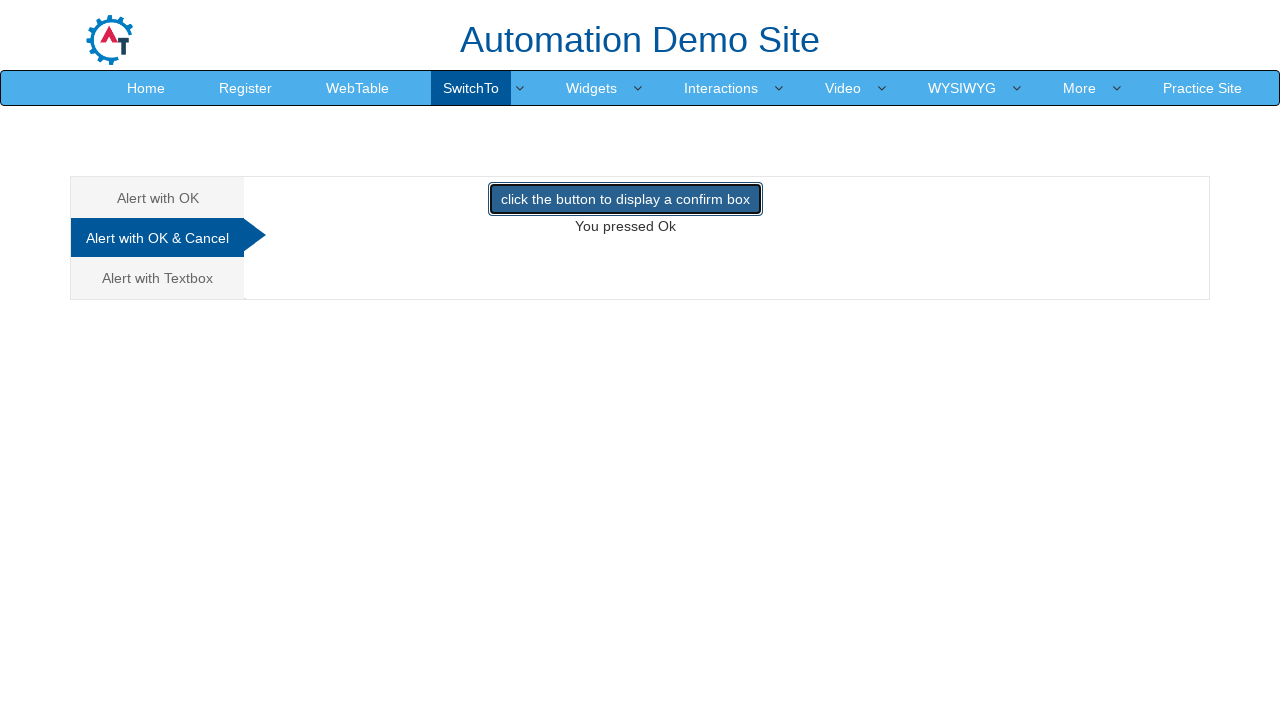

Waited 500ms for confirm dialog to process
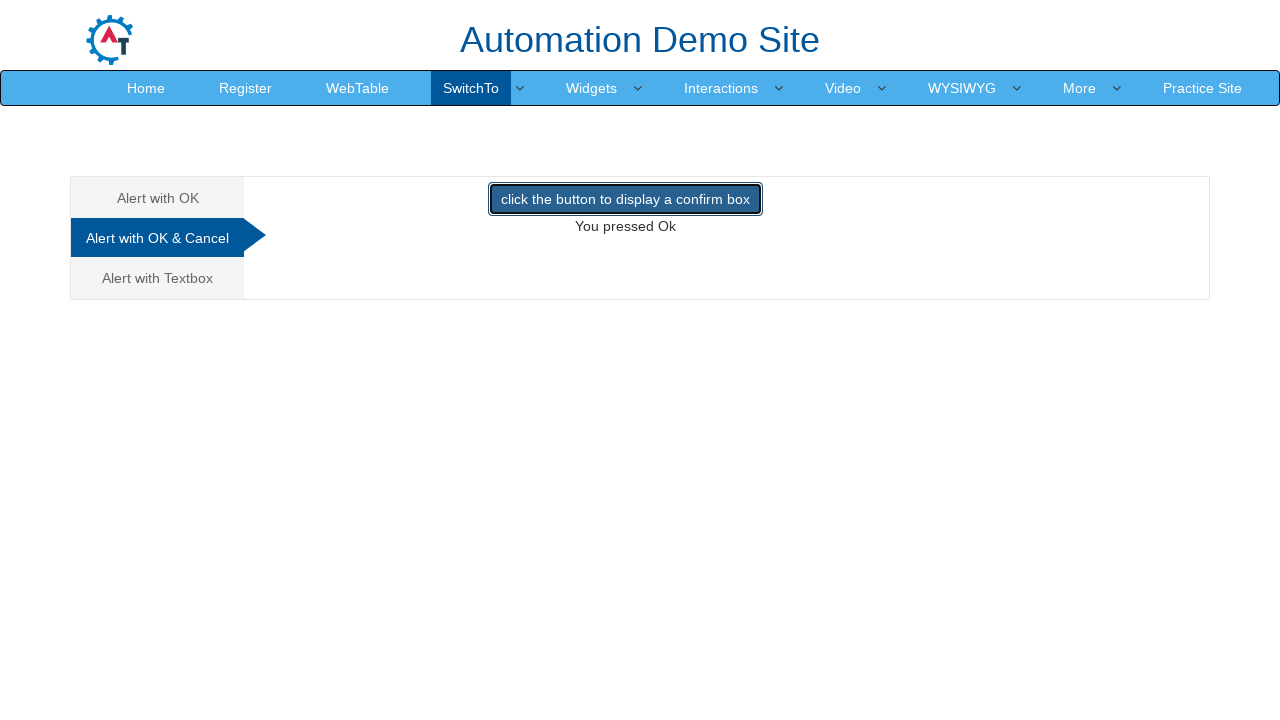

Clicked on 'Alert with Textbox' tab at (158, 278) on xpath=//a[text()='Alert with Textbox ']
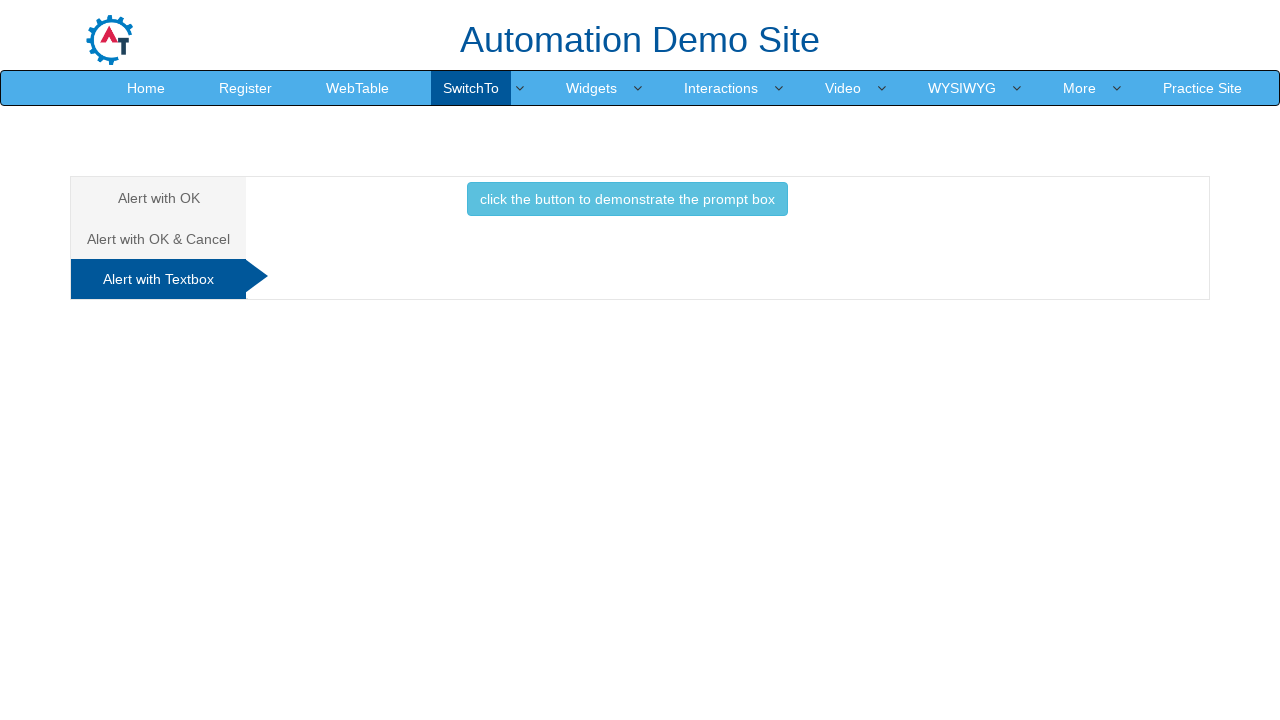

Set up dialog handler to accept prompt alert
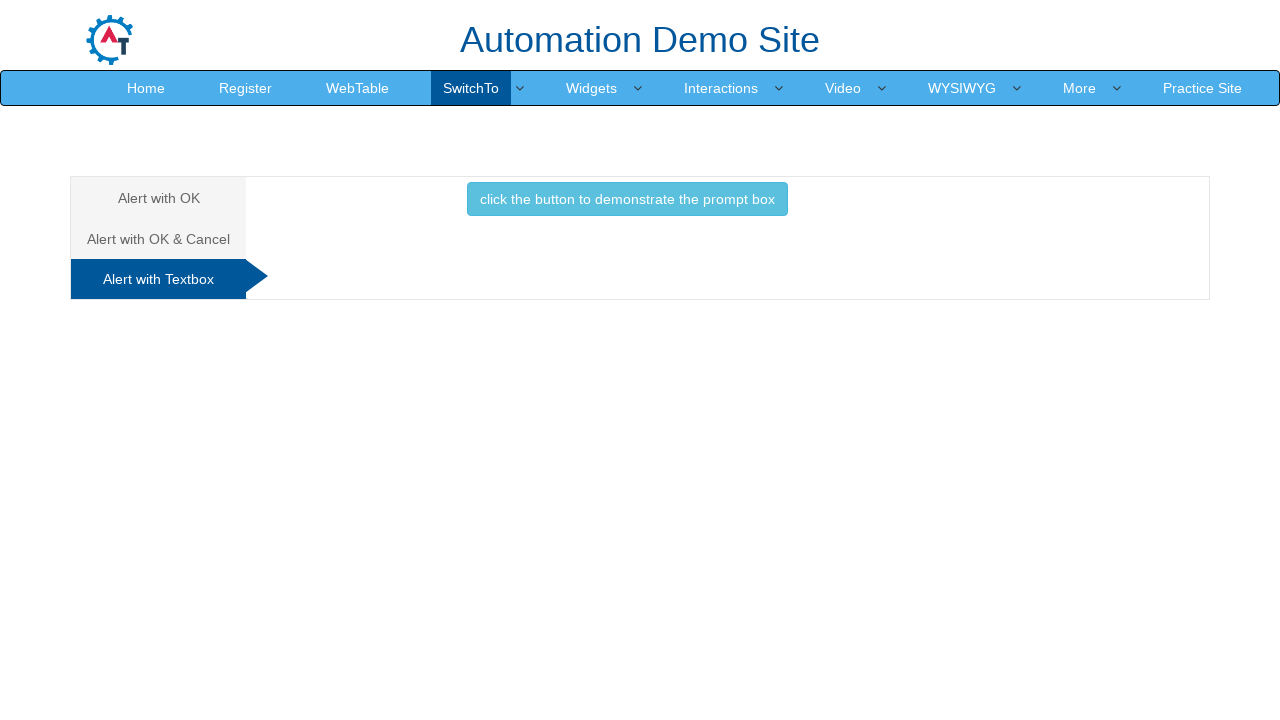

Clicked button to trigger prompt alert box at (627, 199) on xpath=//button[@onclick='promptbox()']
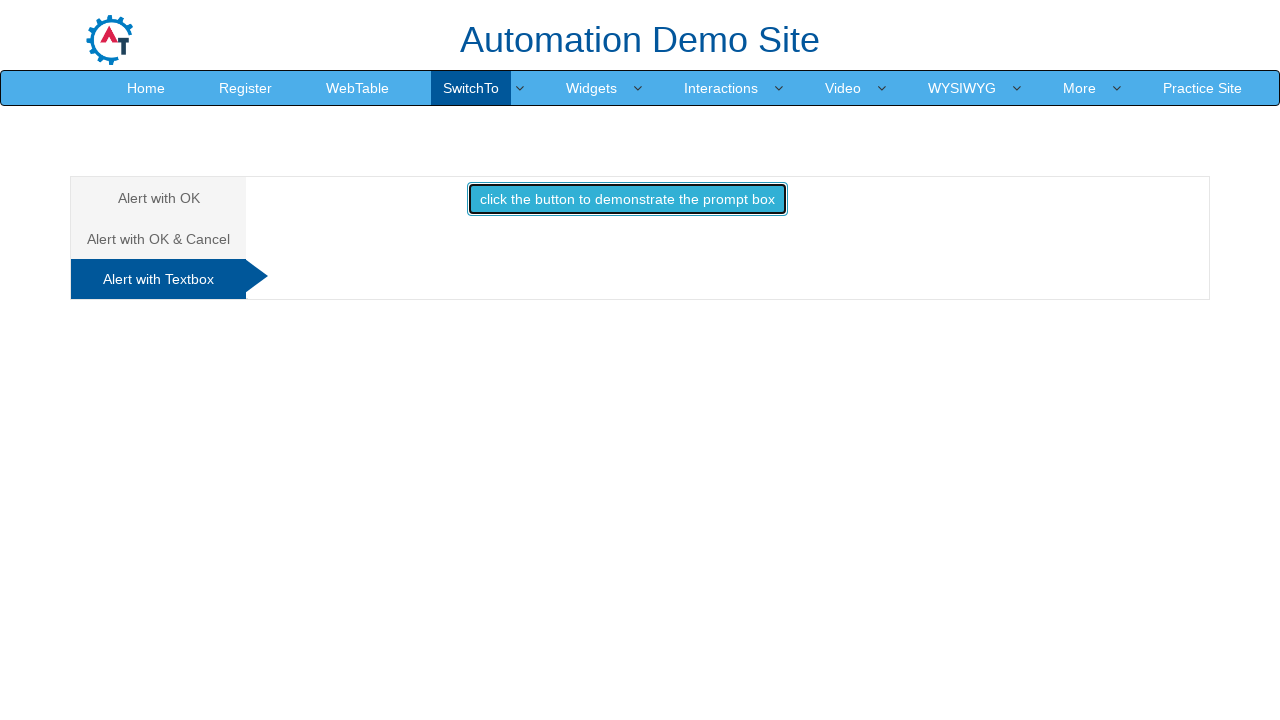

Waited 500ms for prompt alert to process
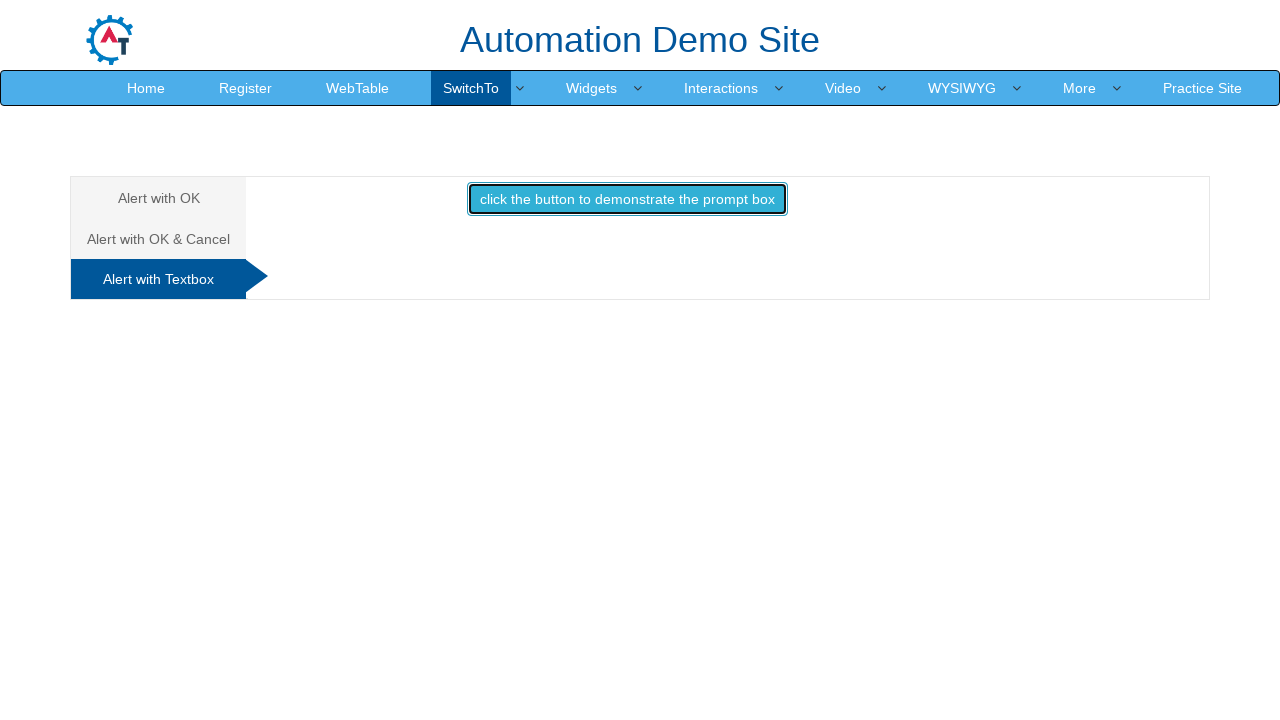

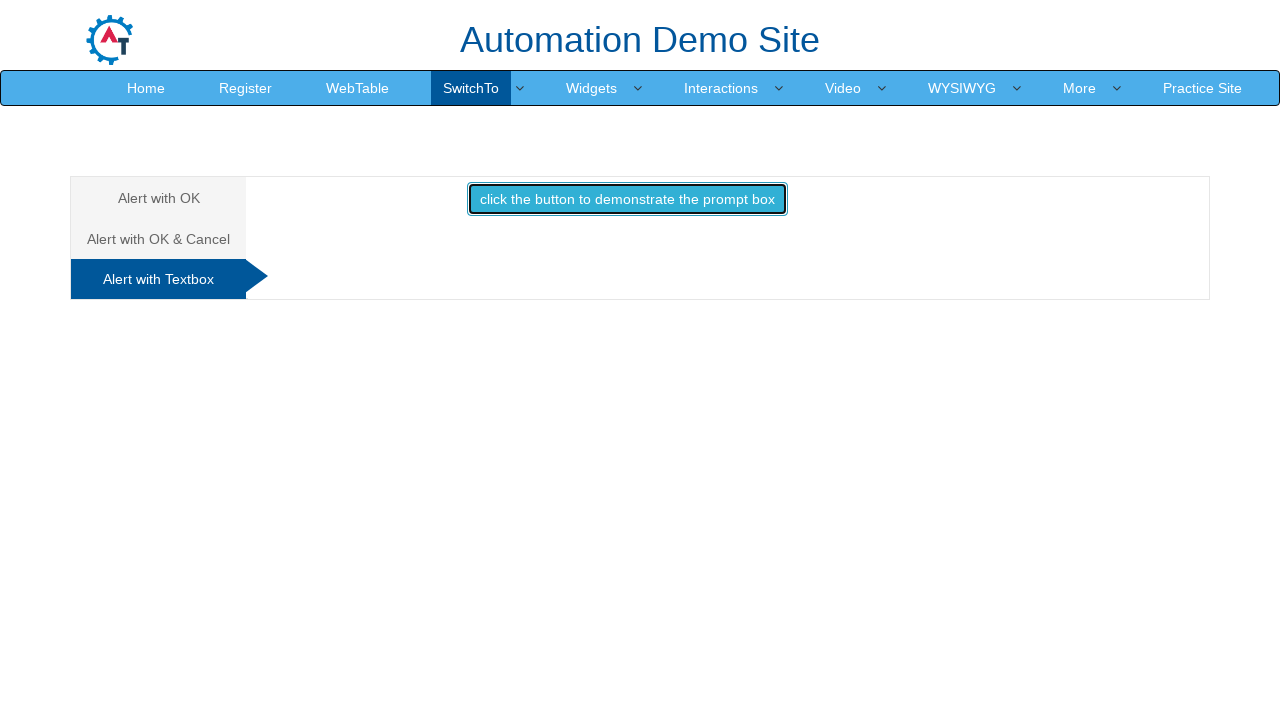